Tests that special characters are rejected in the masked number fields

Starting URL: https://docs.webforj.com/webforj/maskednumberfield?

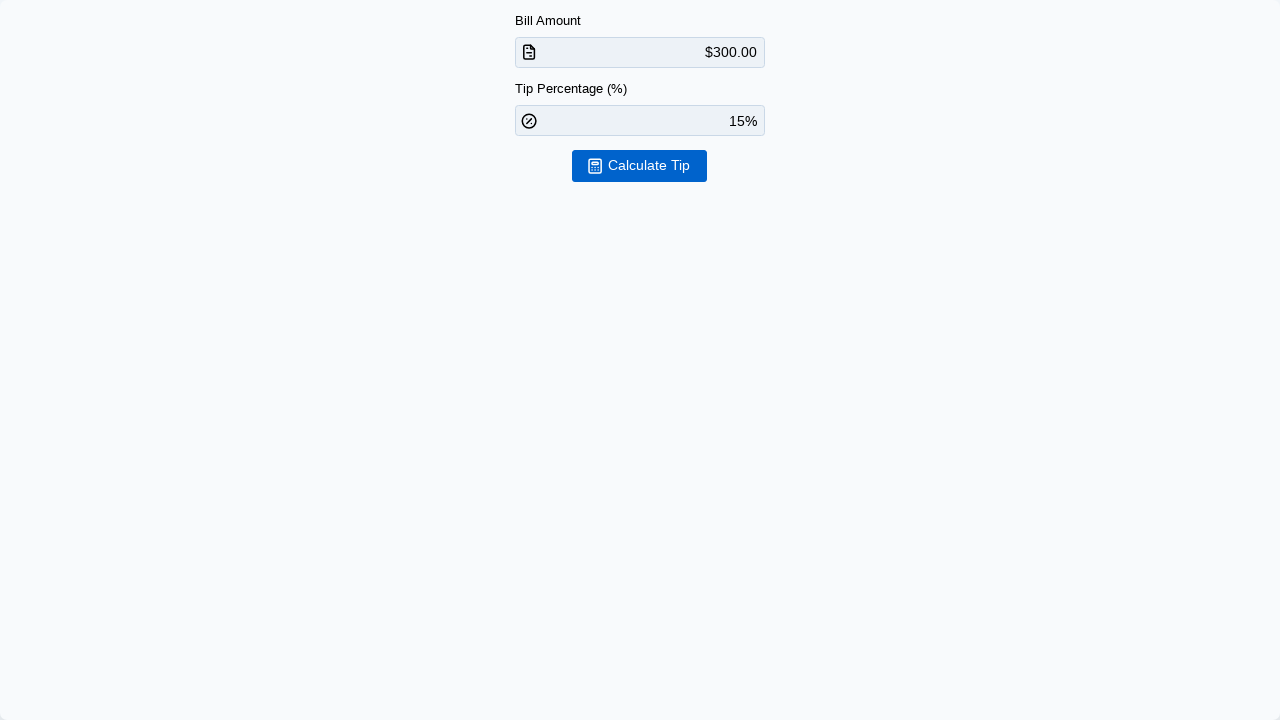

Clicked amount field three times to select content at (651, 52) on input >> nth=0
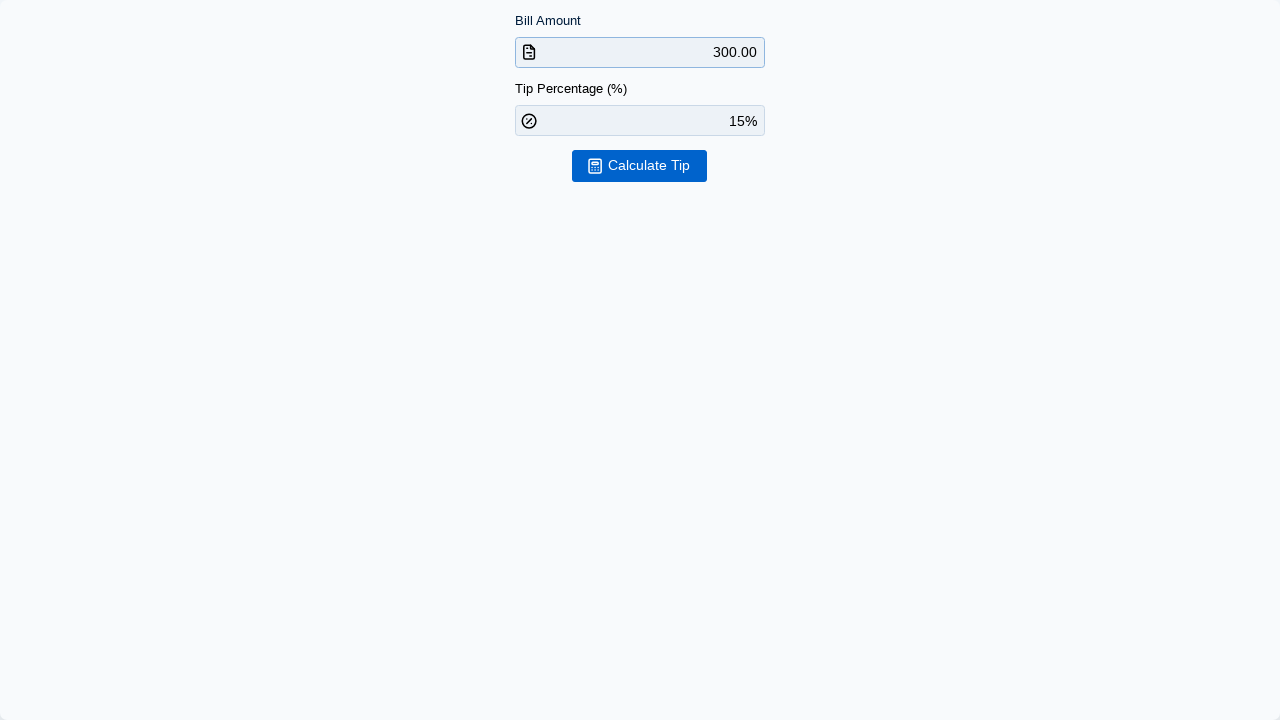

Pressed Backspace to clear amount field
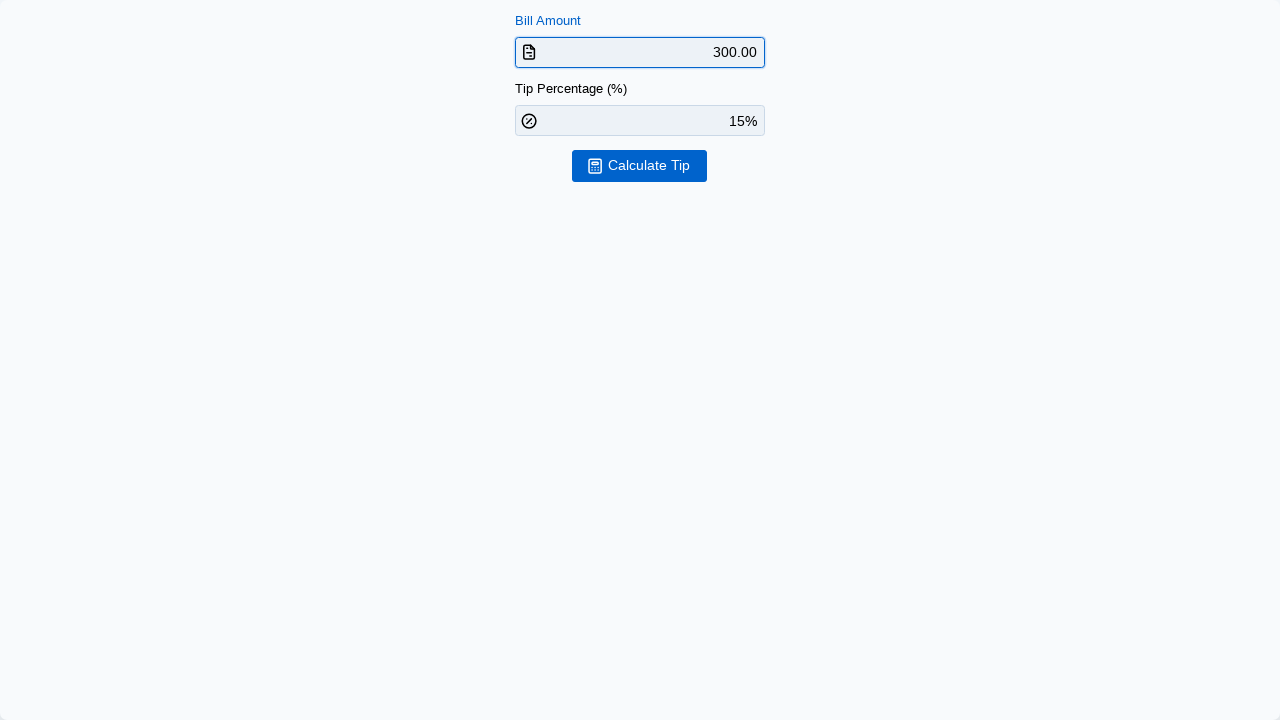

Typed special characters 'Aa!@. ' into amount field
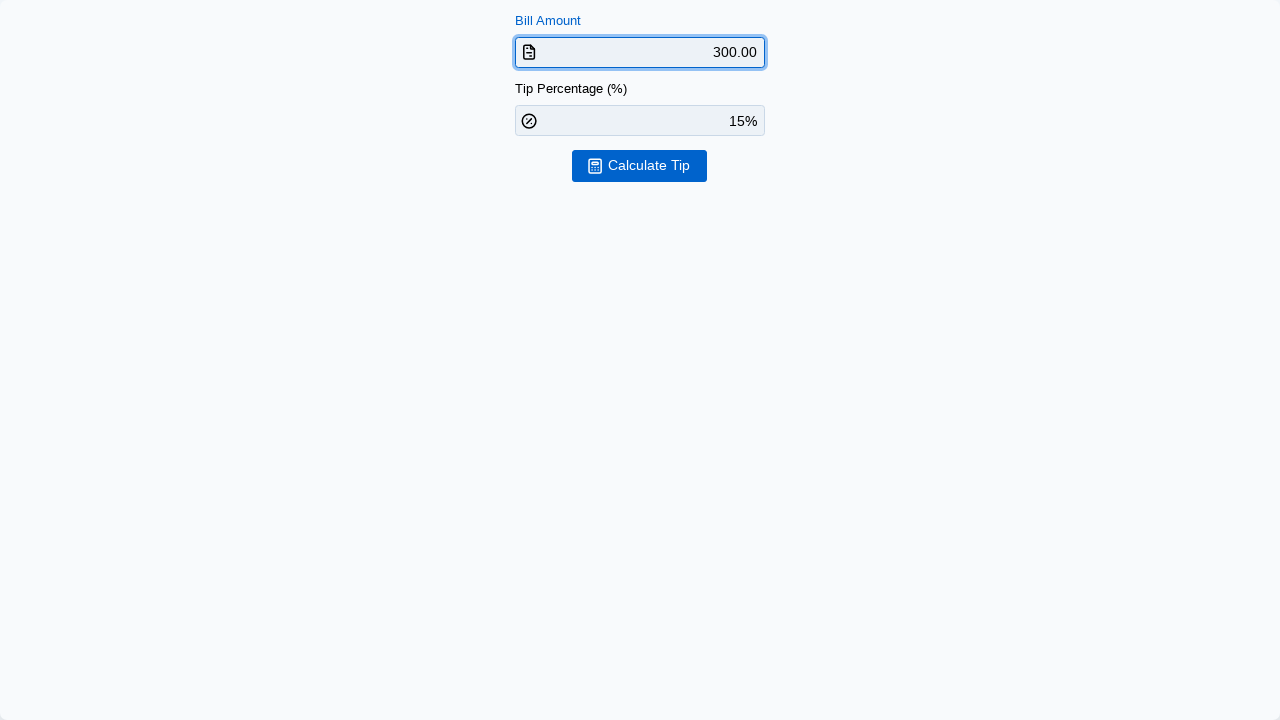

Clicked tip percentage field three times to select content at (651, 52) on input >> nth=1
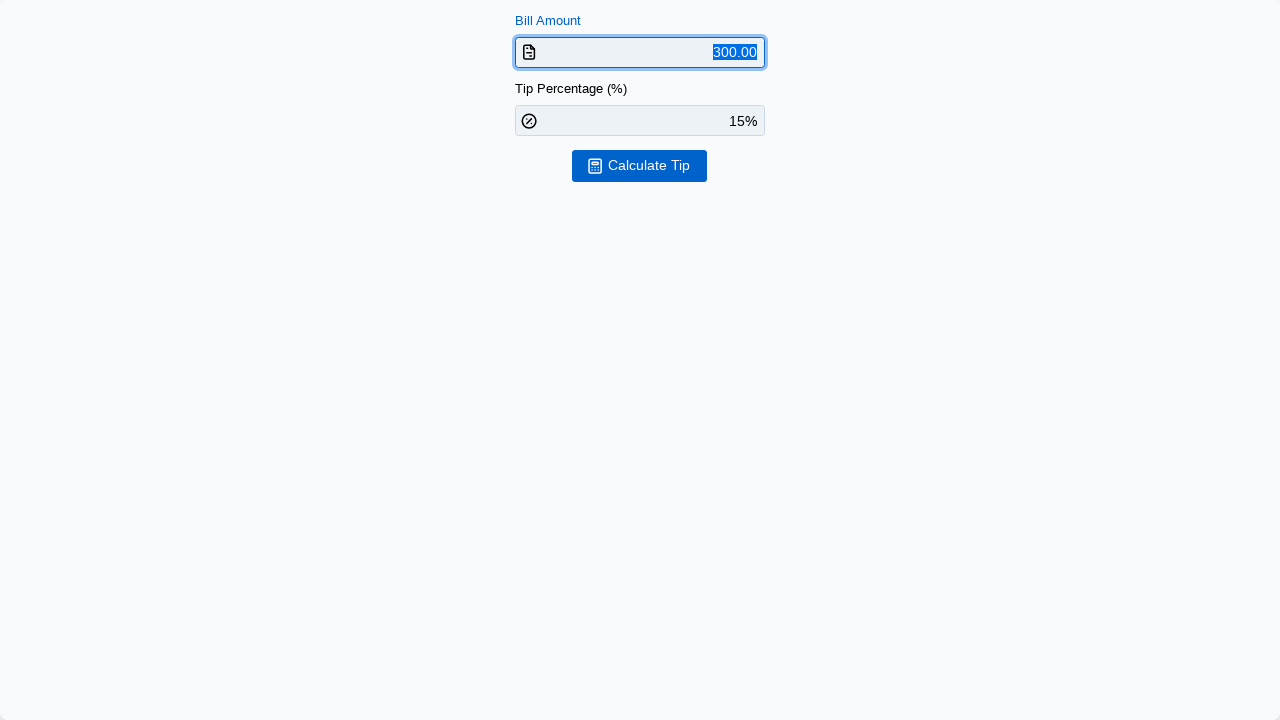

Pressed Backspace to clear tip percentage field
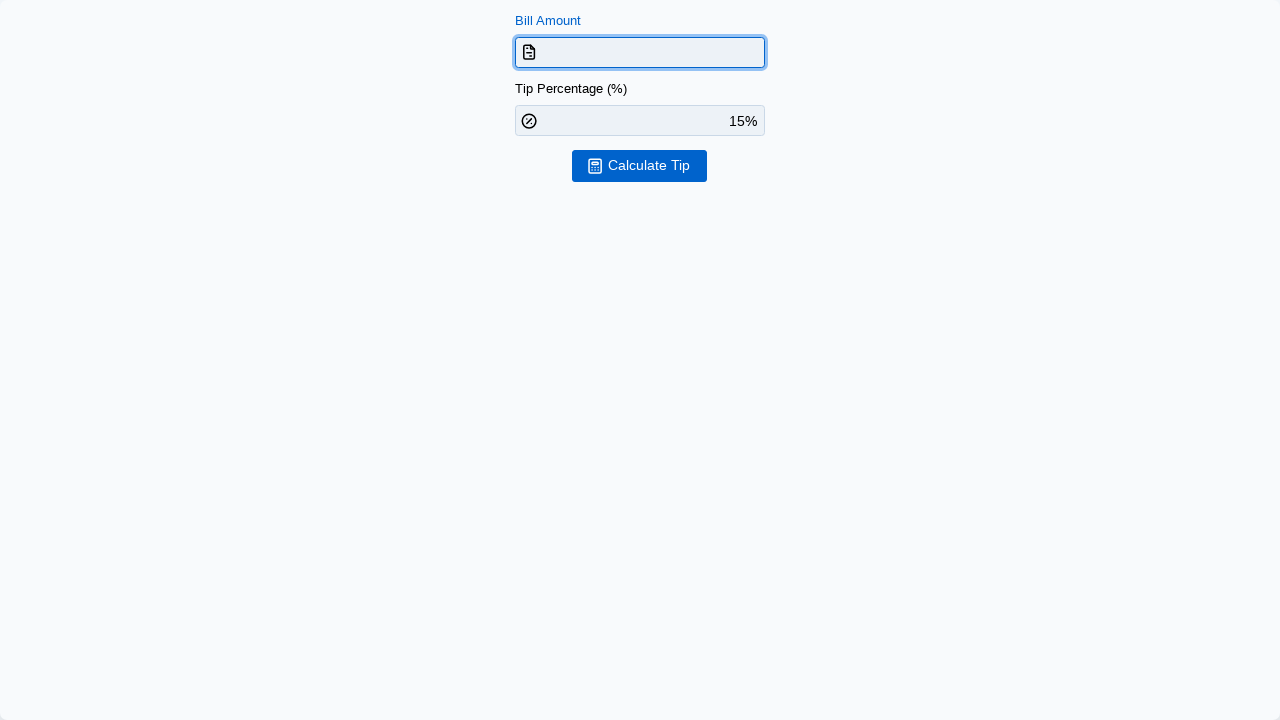

Typed special characters 'Aa!@. ' into tip percentage field
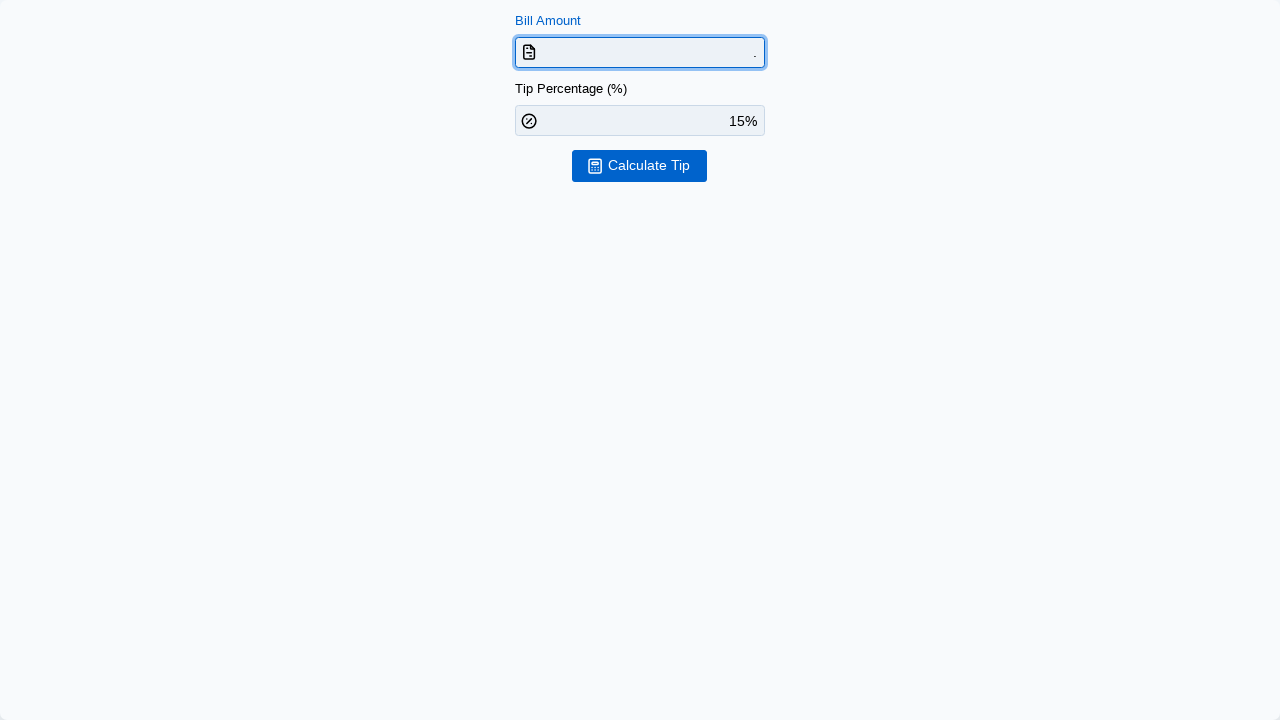

Clicked 'Calculate Tip' button to attempt calculation with special characters at (640, 166) on internal:role=button[name="Calculate Tip"i]
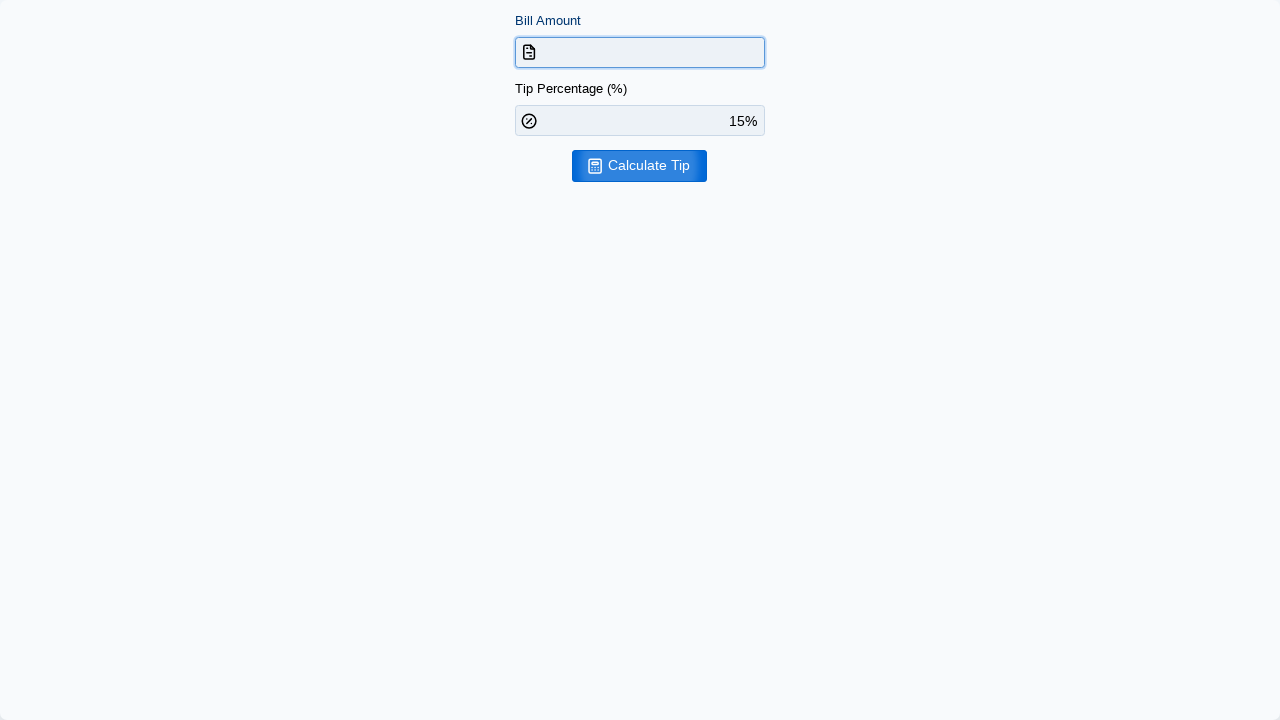

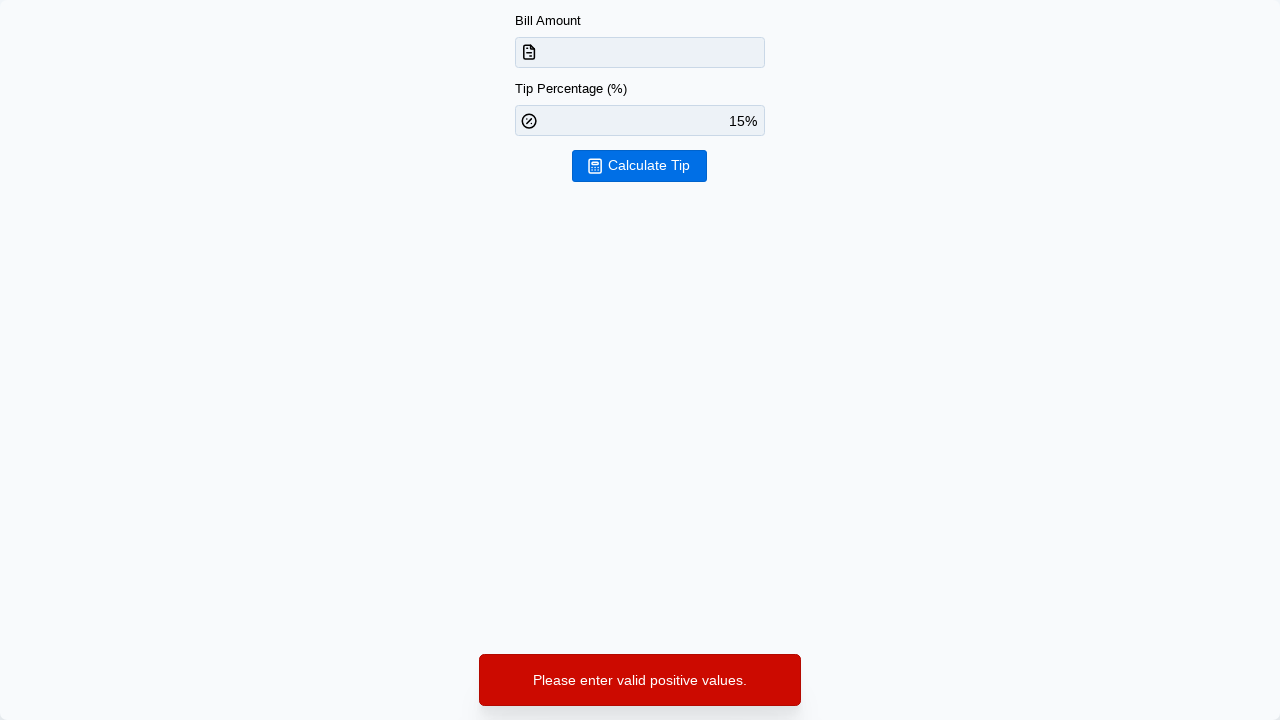